Tests text input functionality by typing a sequence of numbers and letters into a textarea on the Sauce Labs guinea pig test page.

Starting URL: https://www.saucelabs.com/test-guinea-pig.html

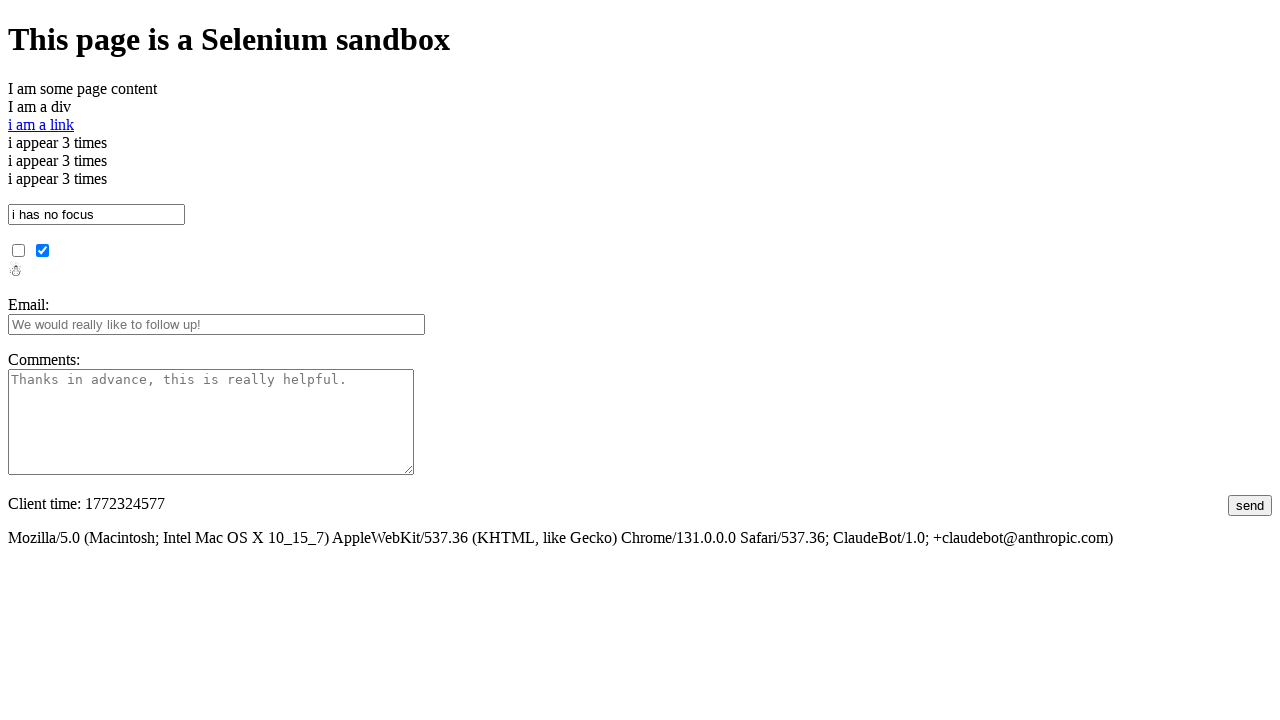

Navigated to Sauce Labs guinea pig test page
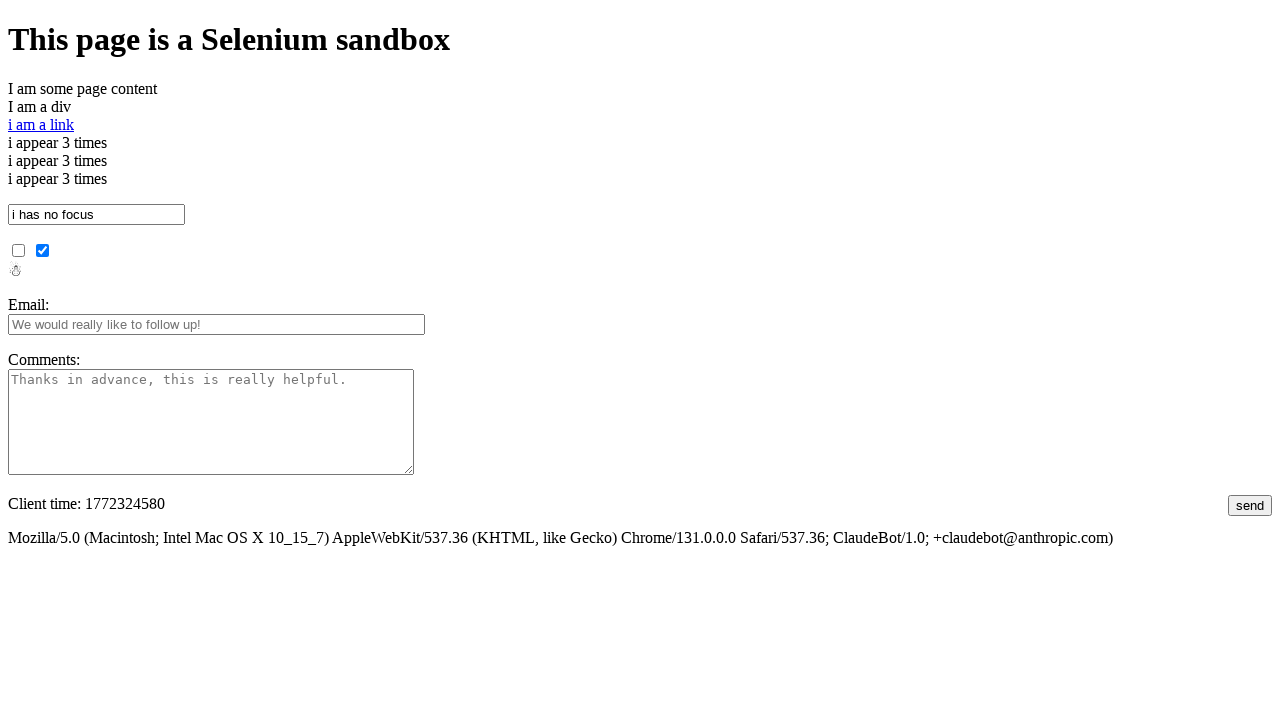

Typed sequence of numbers and letters into comments textarea on #comments
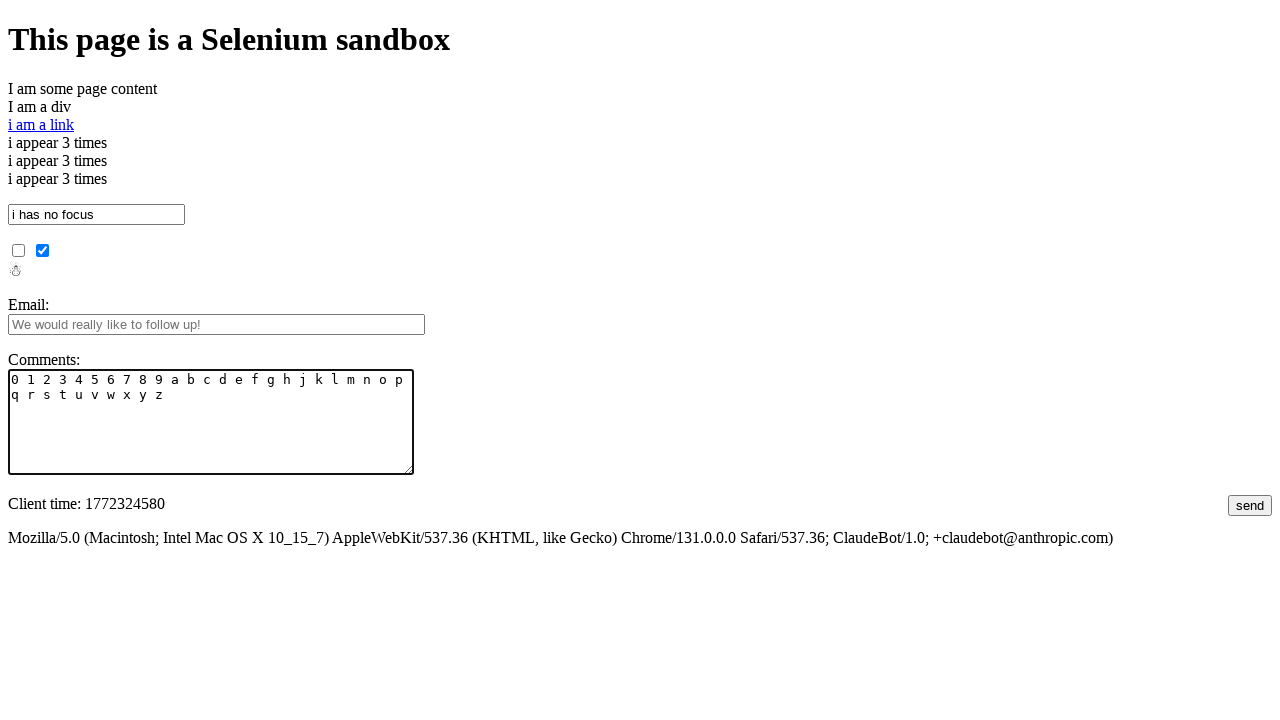

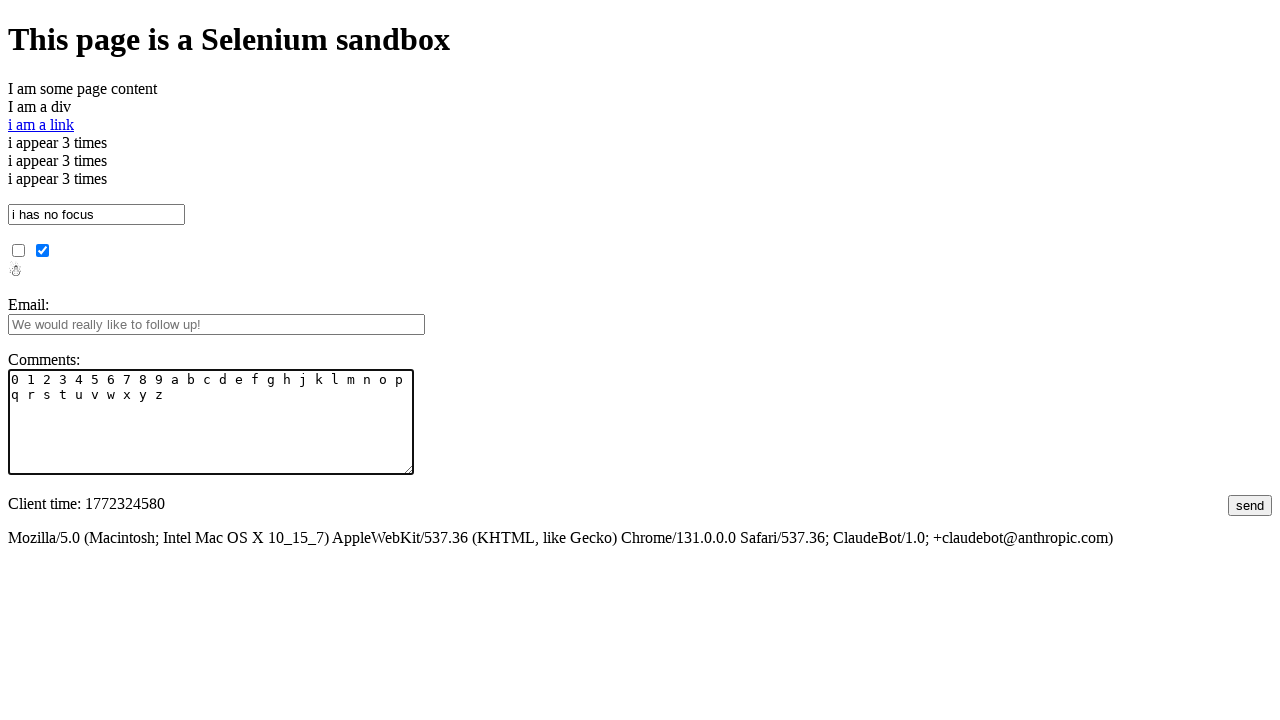